Tests the footer navigation by clicking on the "Career" link from the main page to verify footer link functionality.

Starting URL: https://101internet.ru/abakan

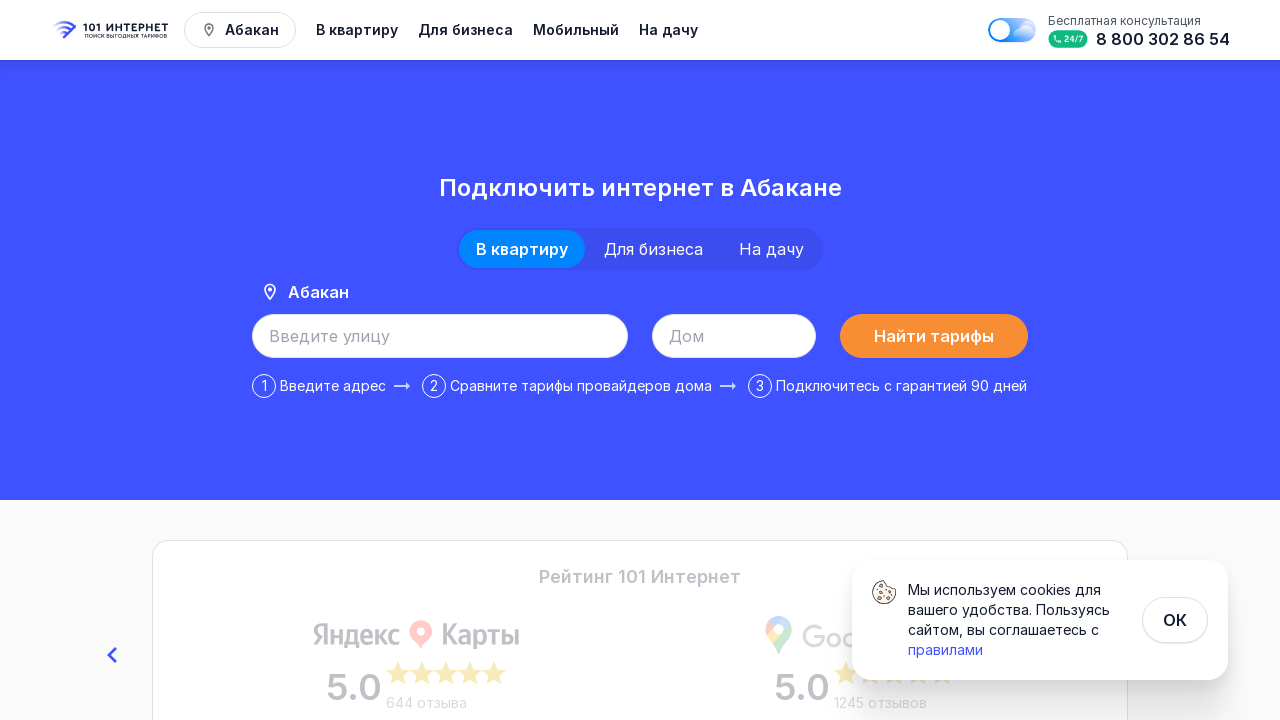

Navigated to https://101internet.ru/abakan
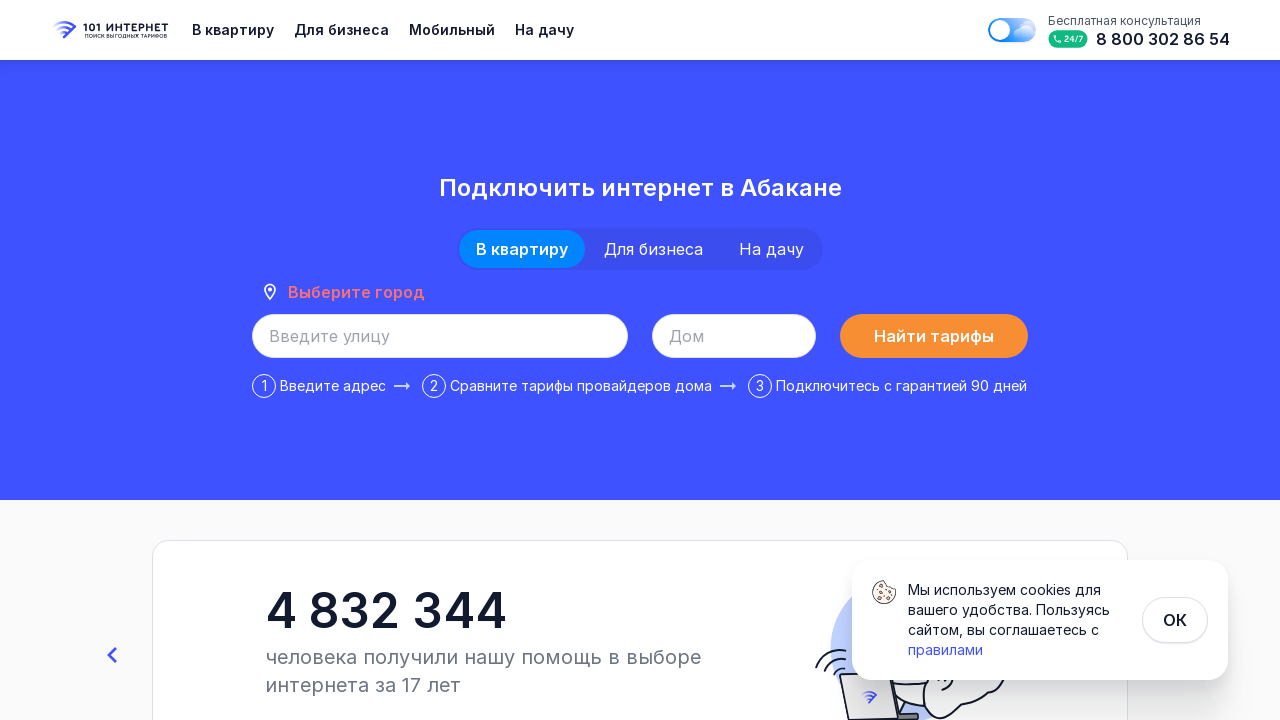

Clicked on the 'Карьера' (Career) link in the footer at (798, 557) on internal:role=link[name="Карьера"i]
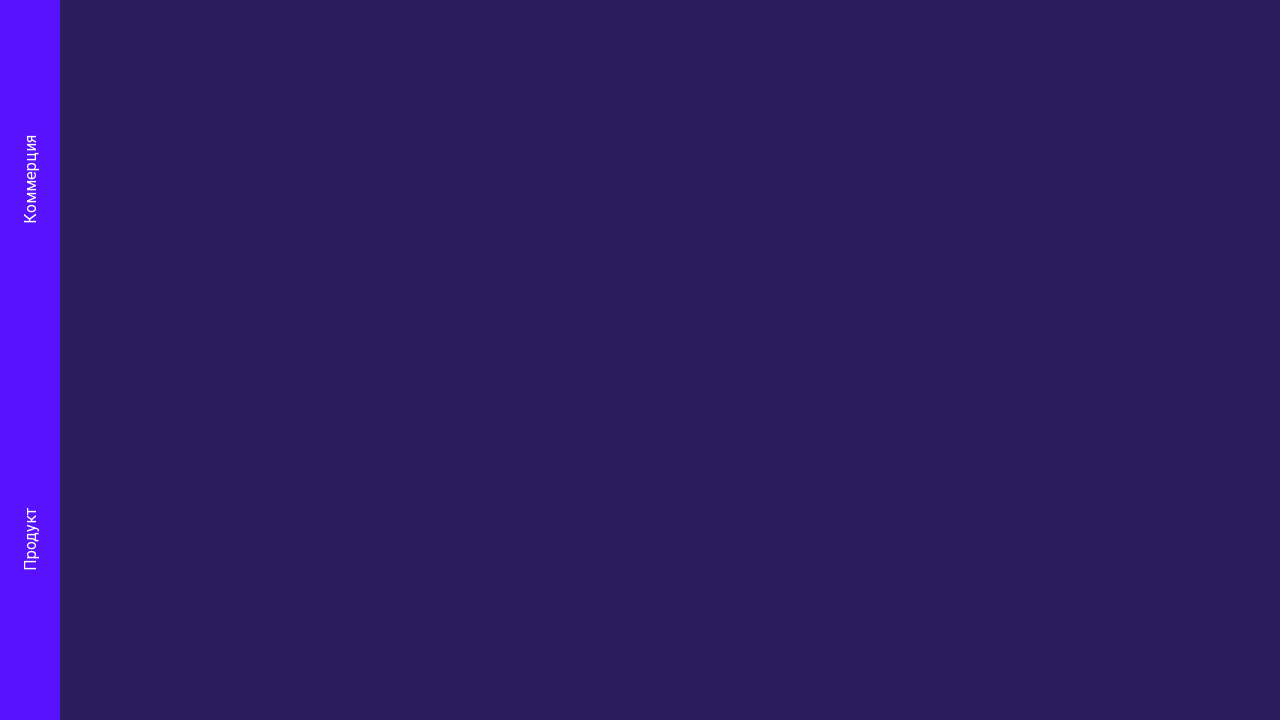

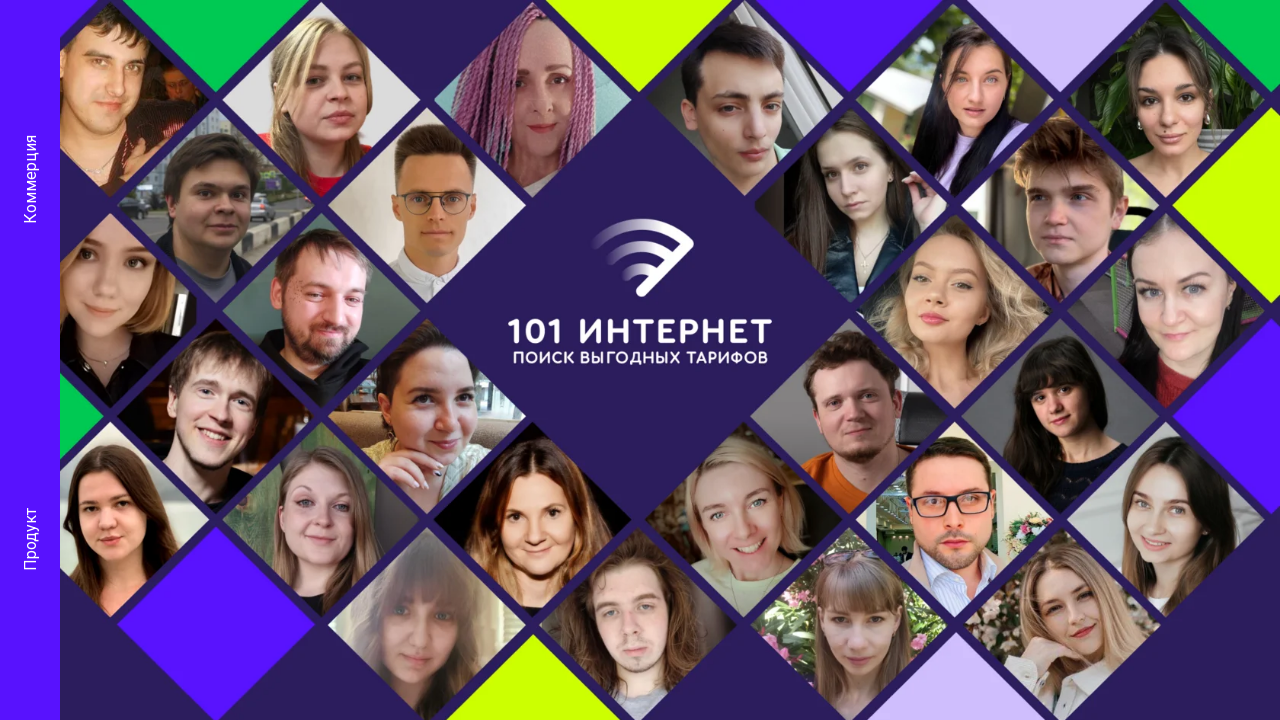